Tests the subtraction operation with two equal numbers

Starting URL: https://testsheepnz.github.io/BasicCalculator.html

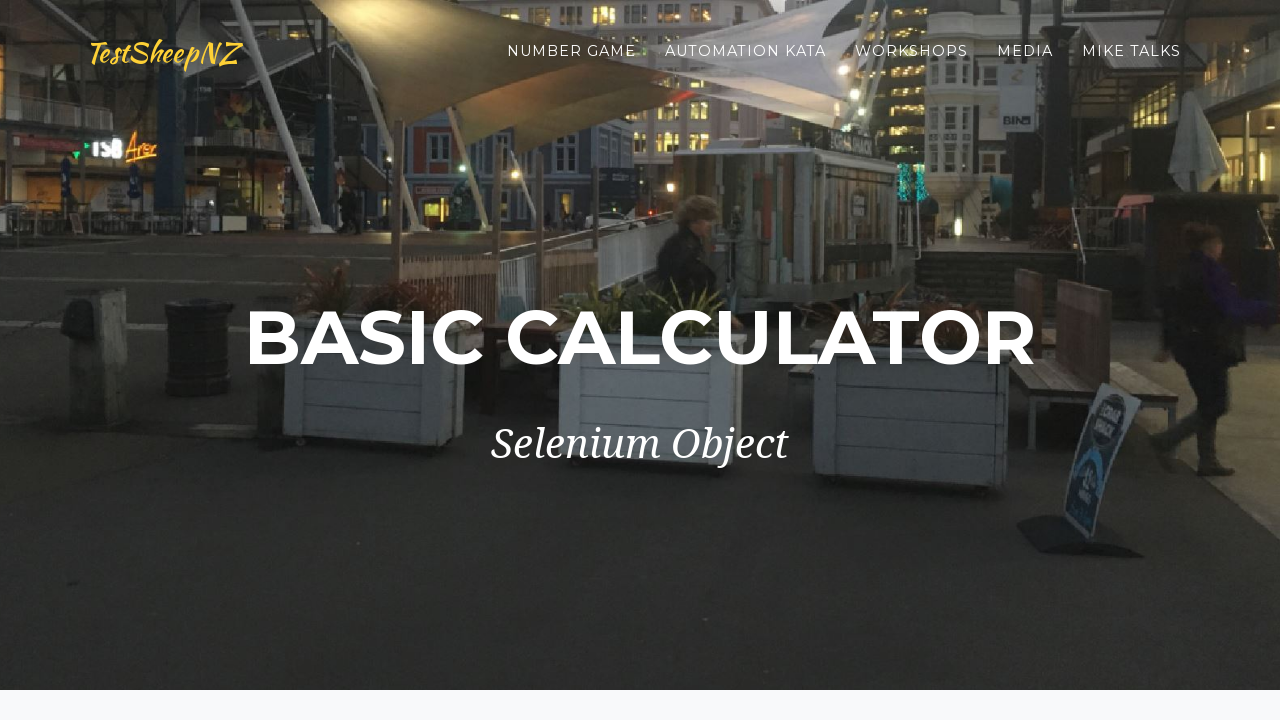

Scrolled down 900 pixels to view calculator
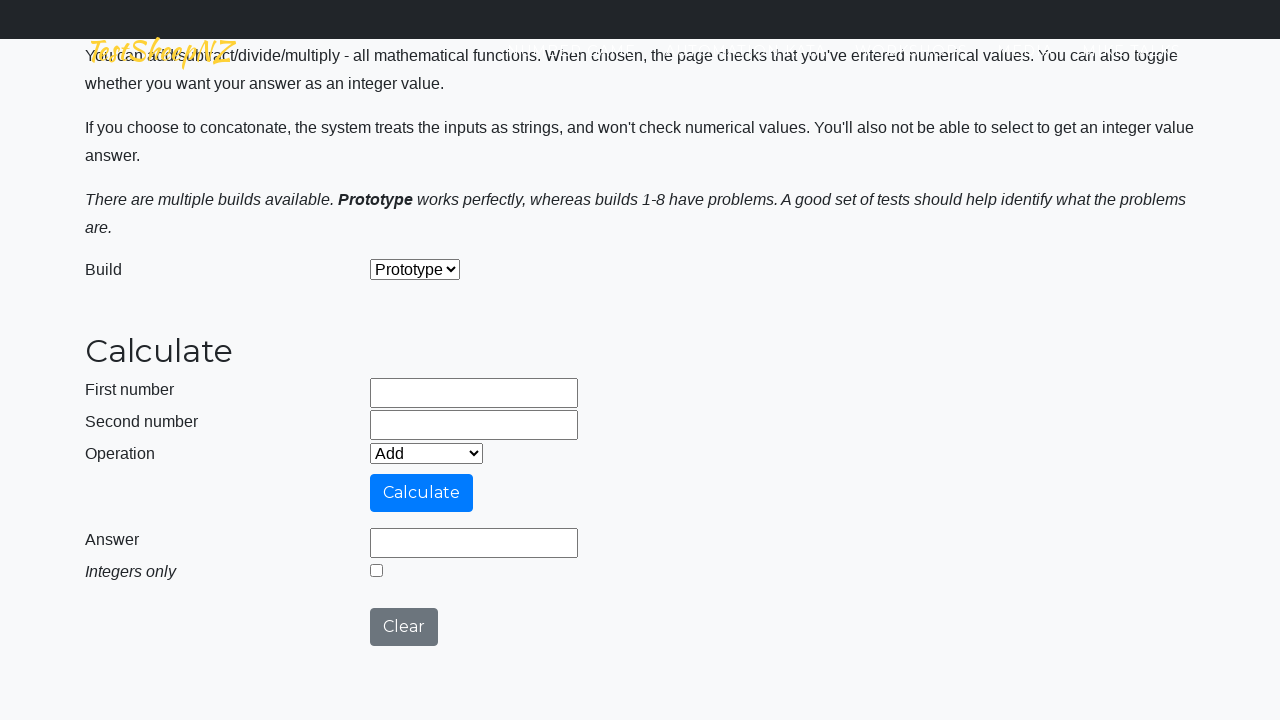

Filled first number field with 5 on #number1Field
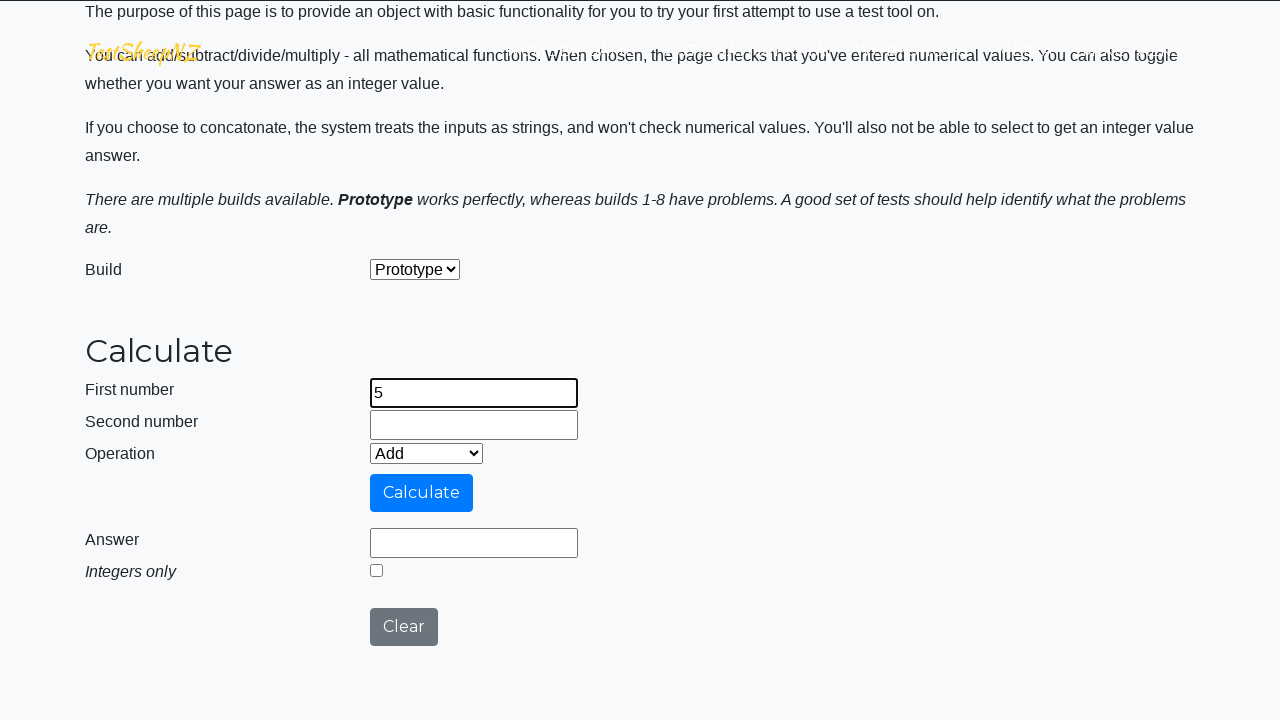

Filled second number field with 5 on #number2Field
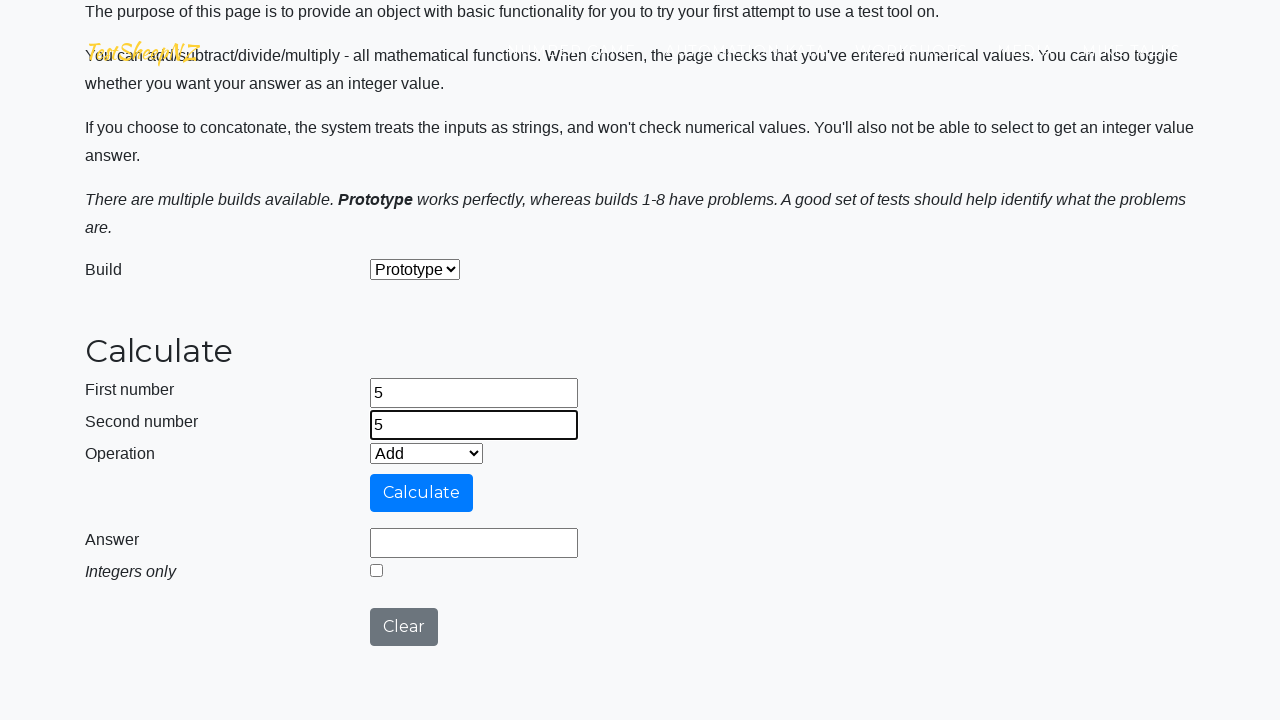

Selected Subtract operation from dropdown on #selectOperationDropdown
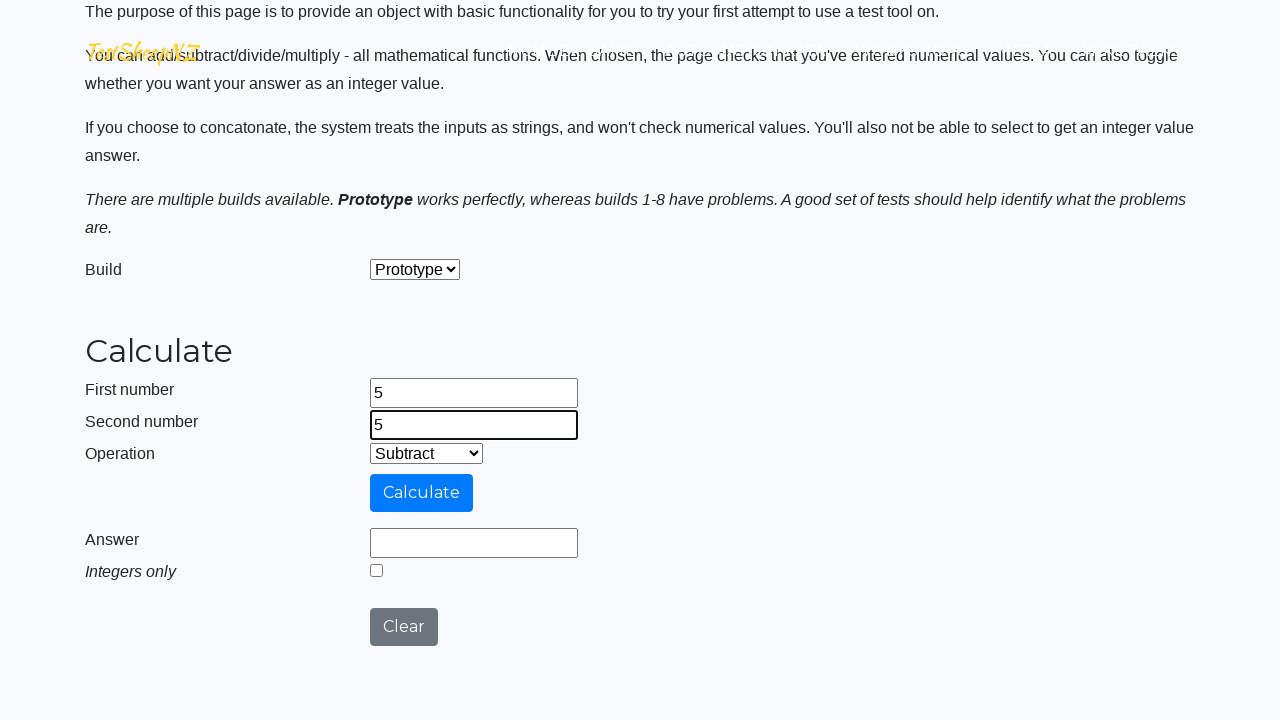

Clicked calculate button to perform subtraction at (422, 493) on #calculateButton
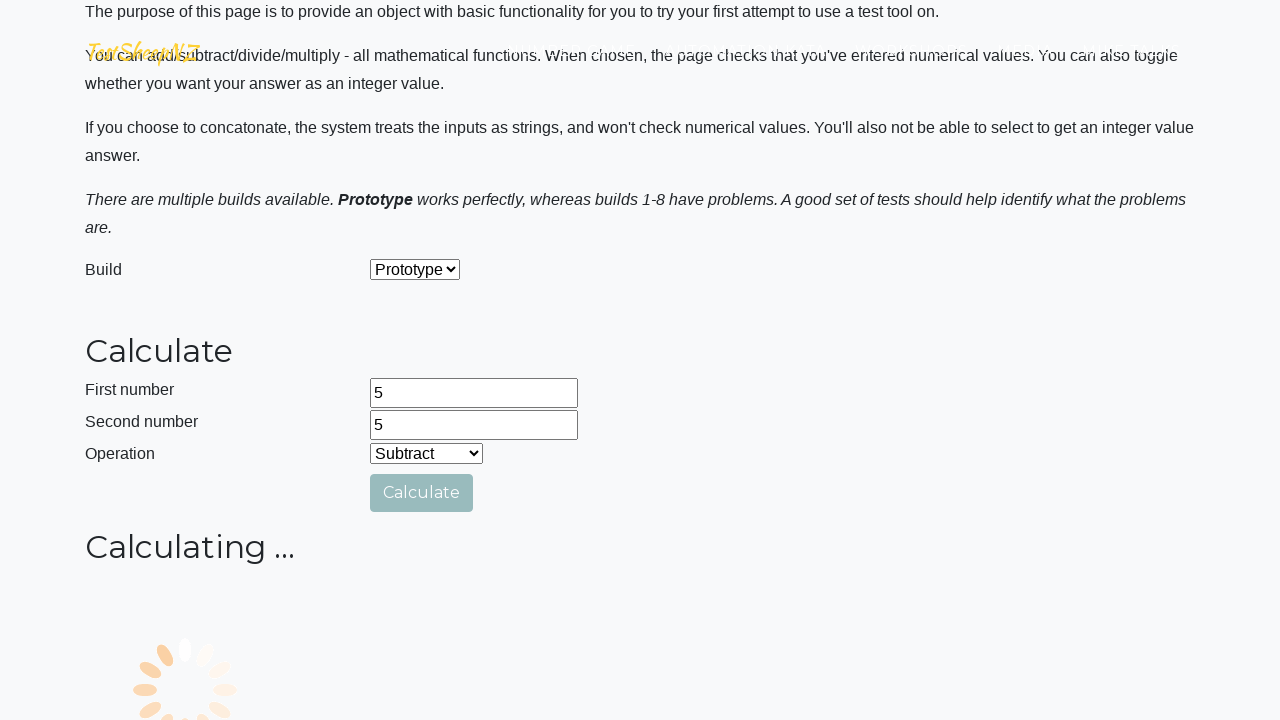

Answer field appeared with subtraction result
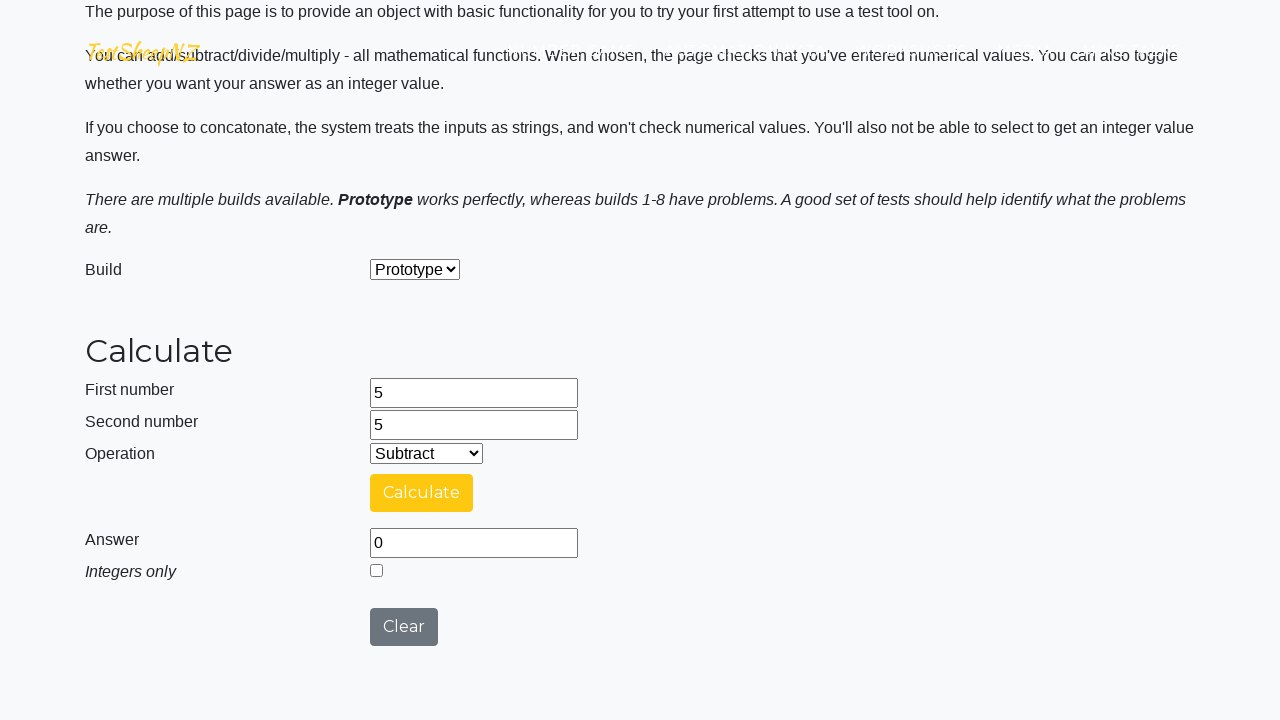

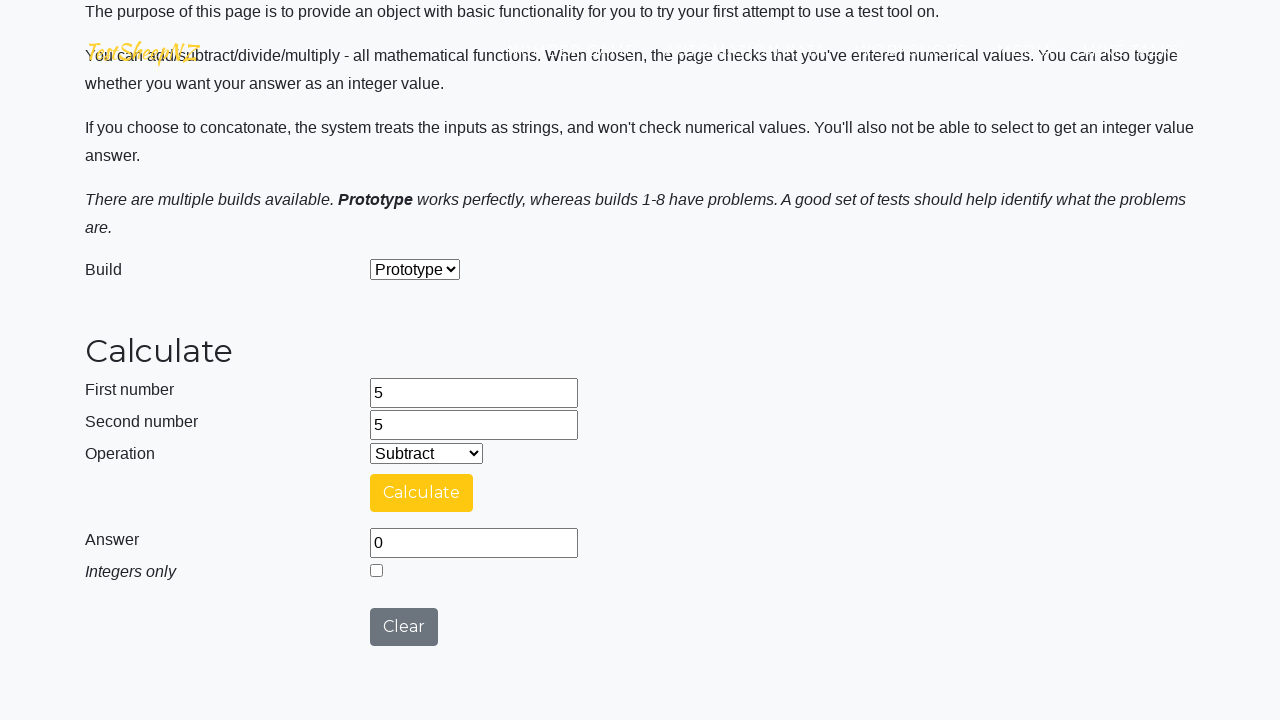